Tests JavaScript alert handling by navigating to a W3Schools tryit page, switching to an iframe, clicking a button to trigger an alert, sending text to the alert, and accepting it.

Starting URL: https://www.w3schools.com/jsref/tryit.asp?filename=tryjsref_alert

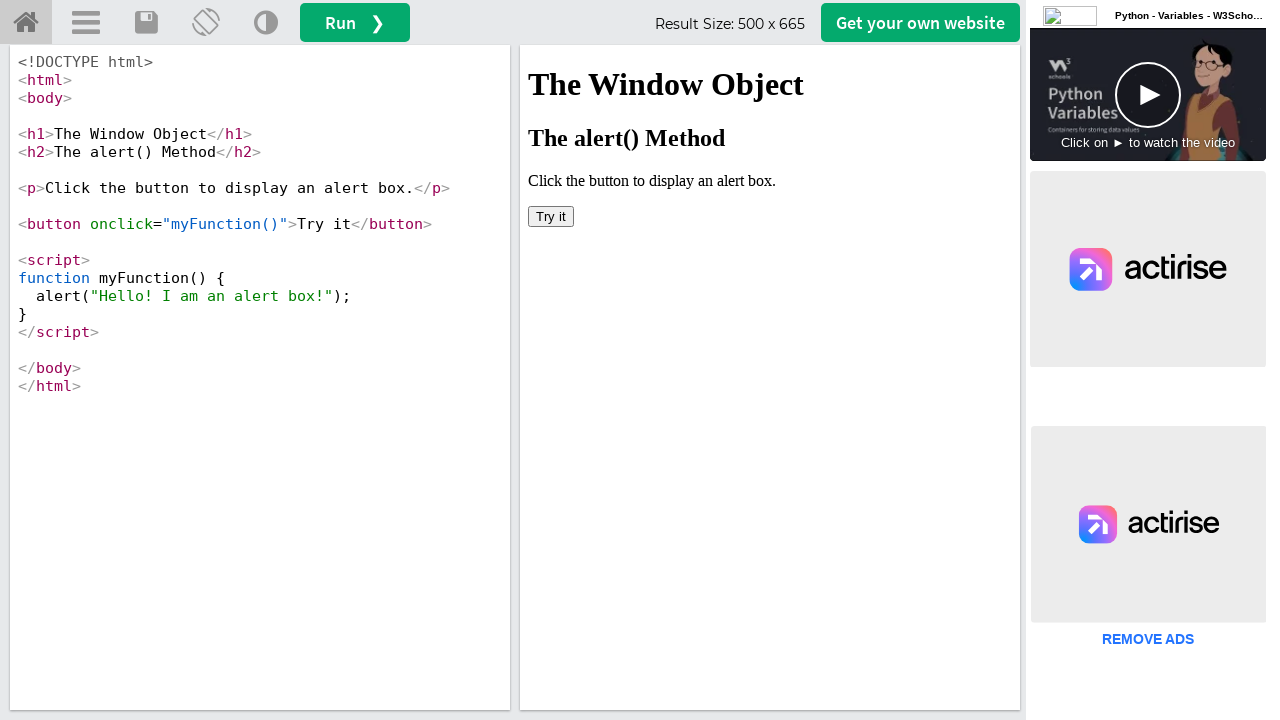

Located iframe with ID 'iframeResult'
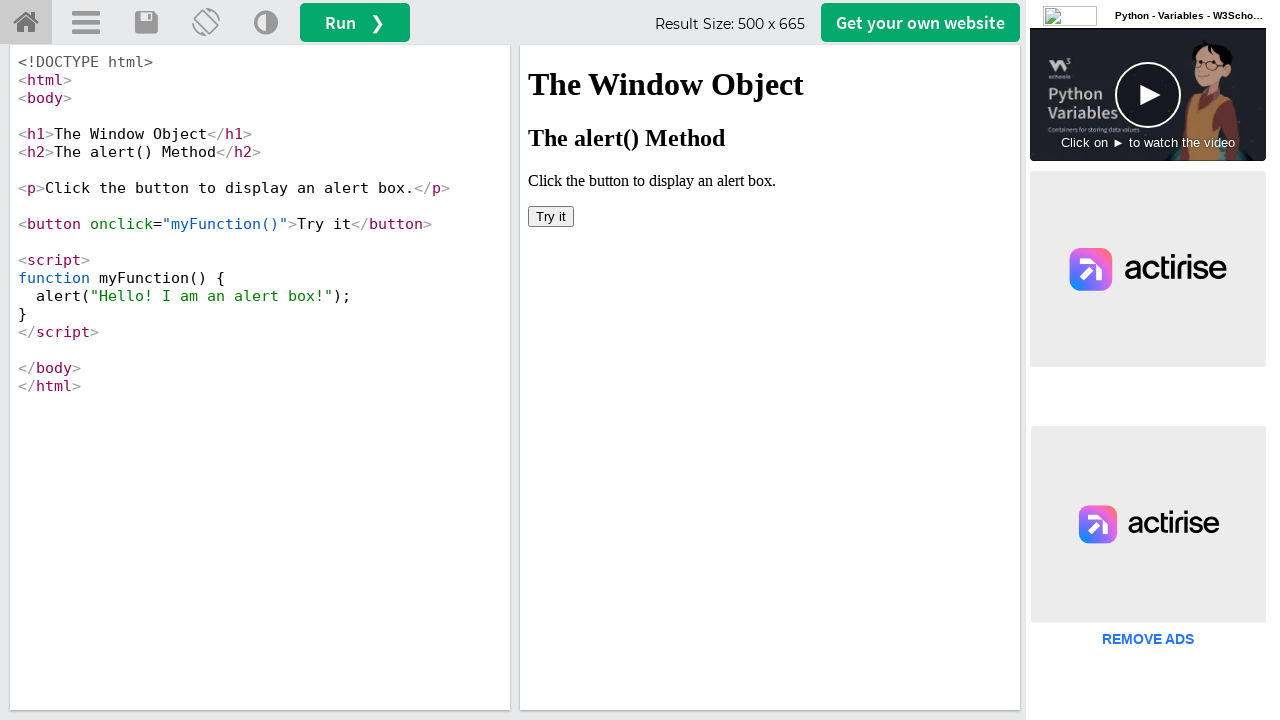

Set up dialog handler to accept alerts
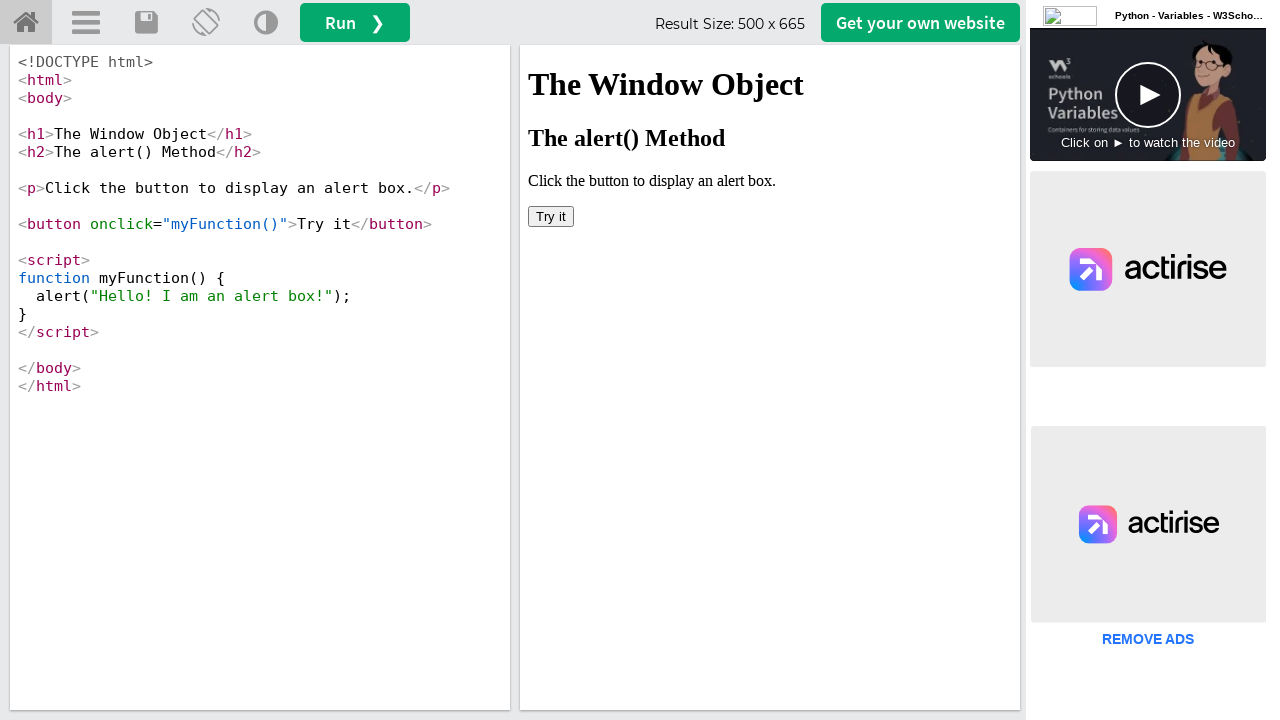

Clicked button inside iframe to trigger JavaScript alert at (551, 216) on #iframeResult >> internal:control=enter-frame >> button
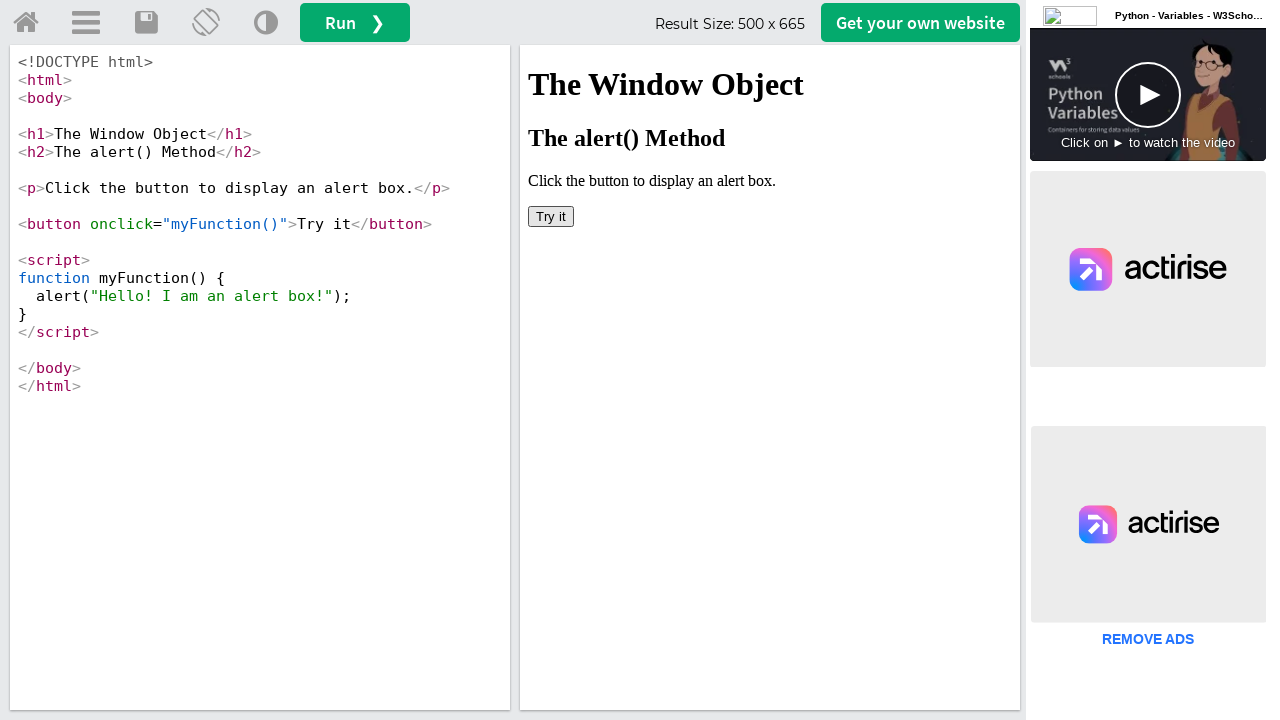

Waited 1000ms for alert dialog to be processed
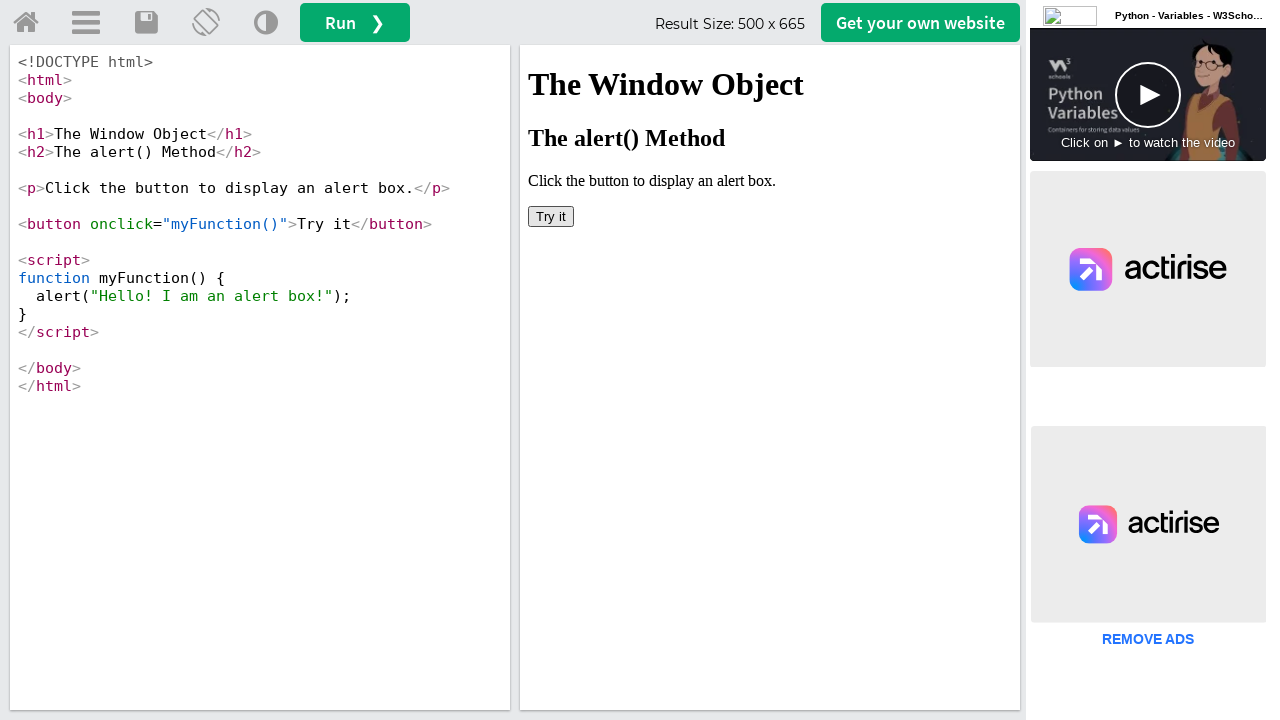

Retrieved page title: 'W3Schools Tryit Editor'
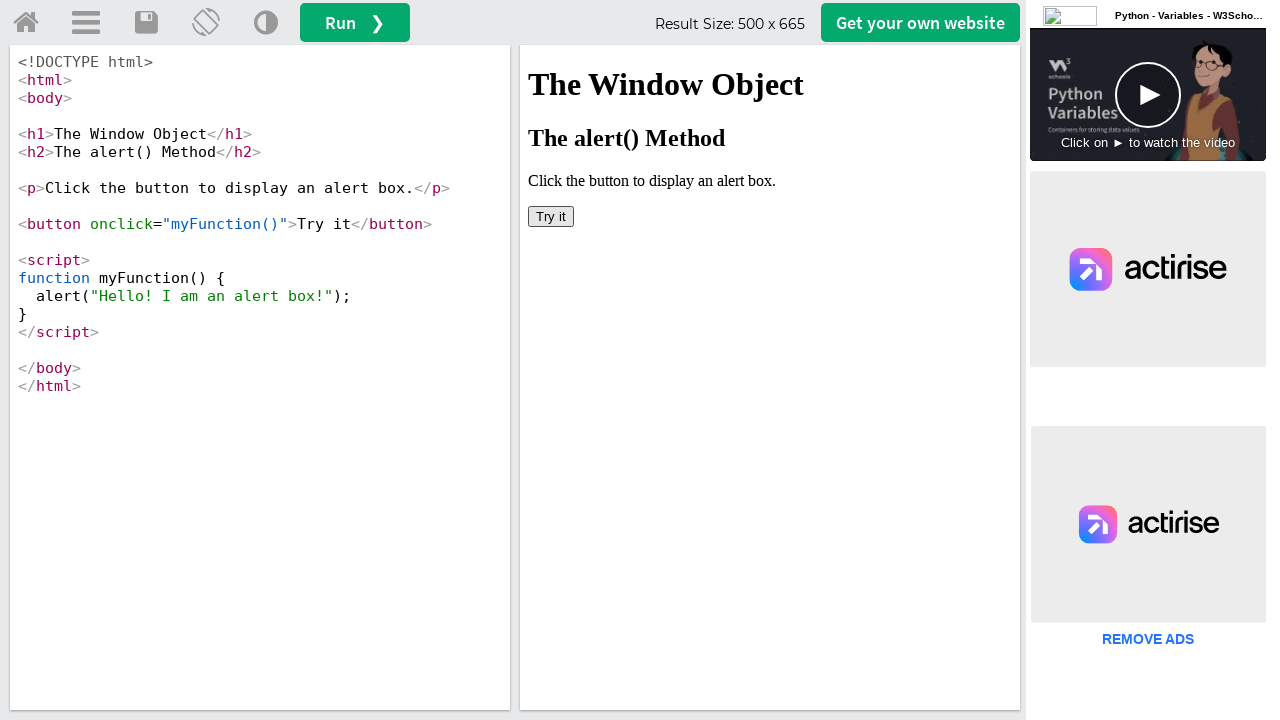

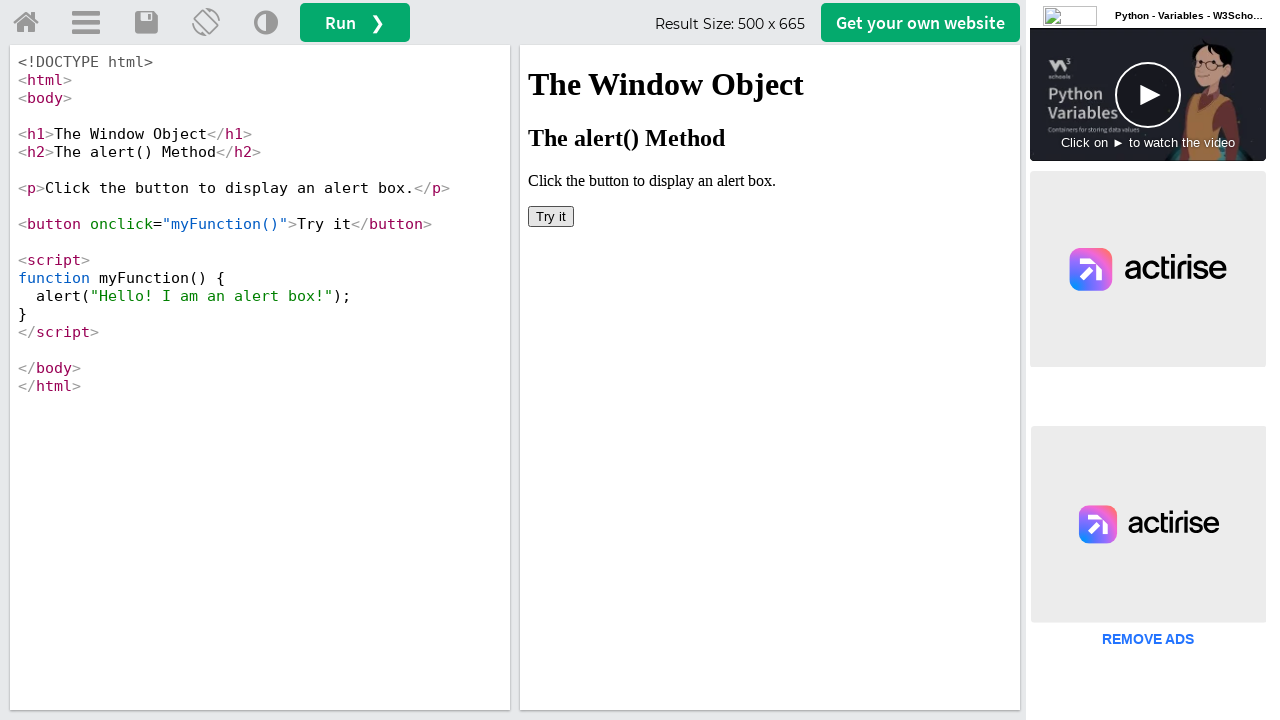